Tests adding multiple todo items by filling the input field and pressing Enter, verifying each item appears in the list.

Starting URL: https://demo.playwright.dev/todomvc

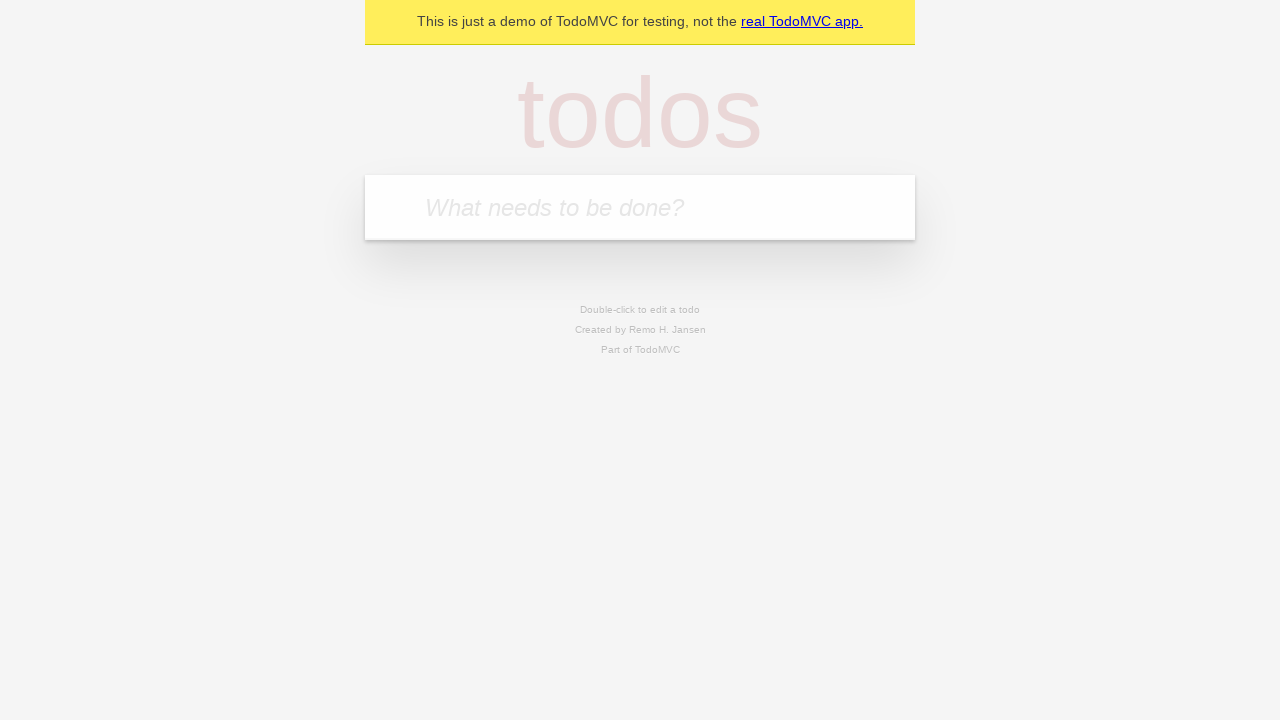

Located the todo input field
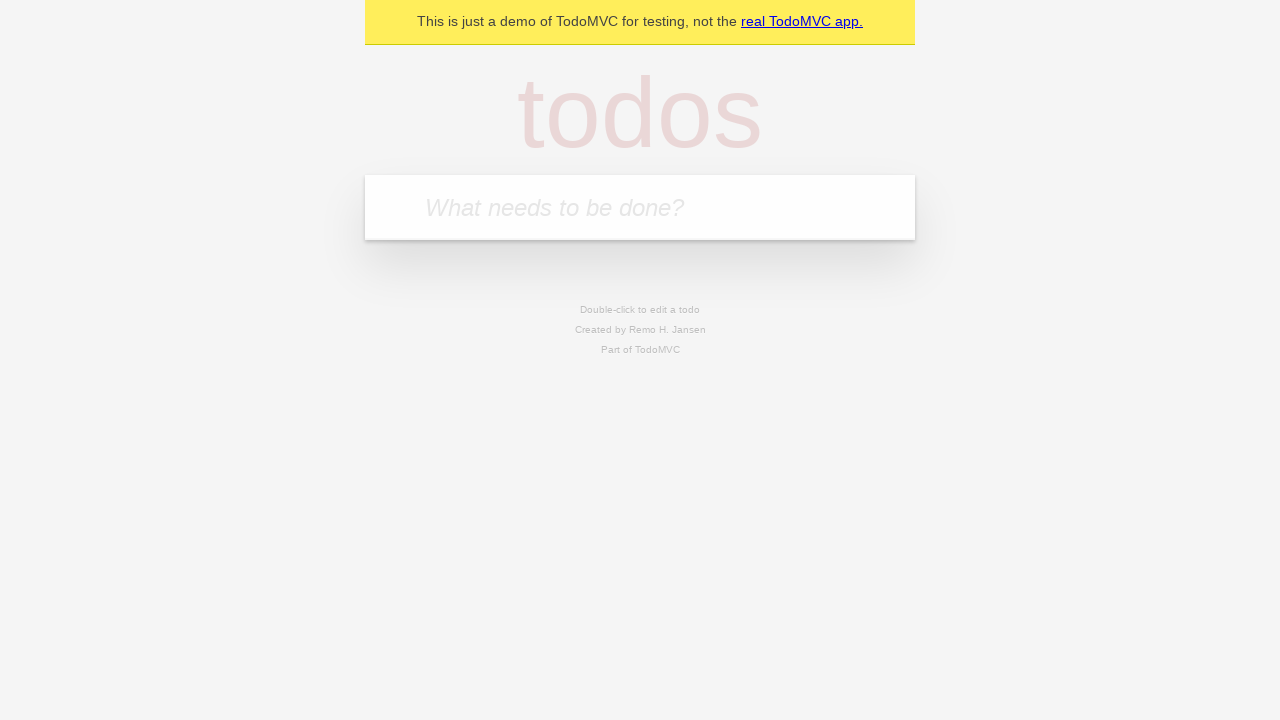

Filled input field with 'buy some cheese' on internal:attr=[placeholder="What needs to be done?"i]
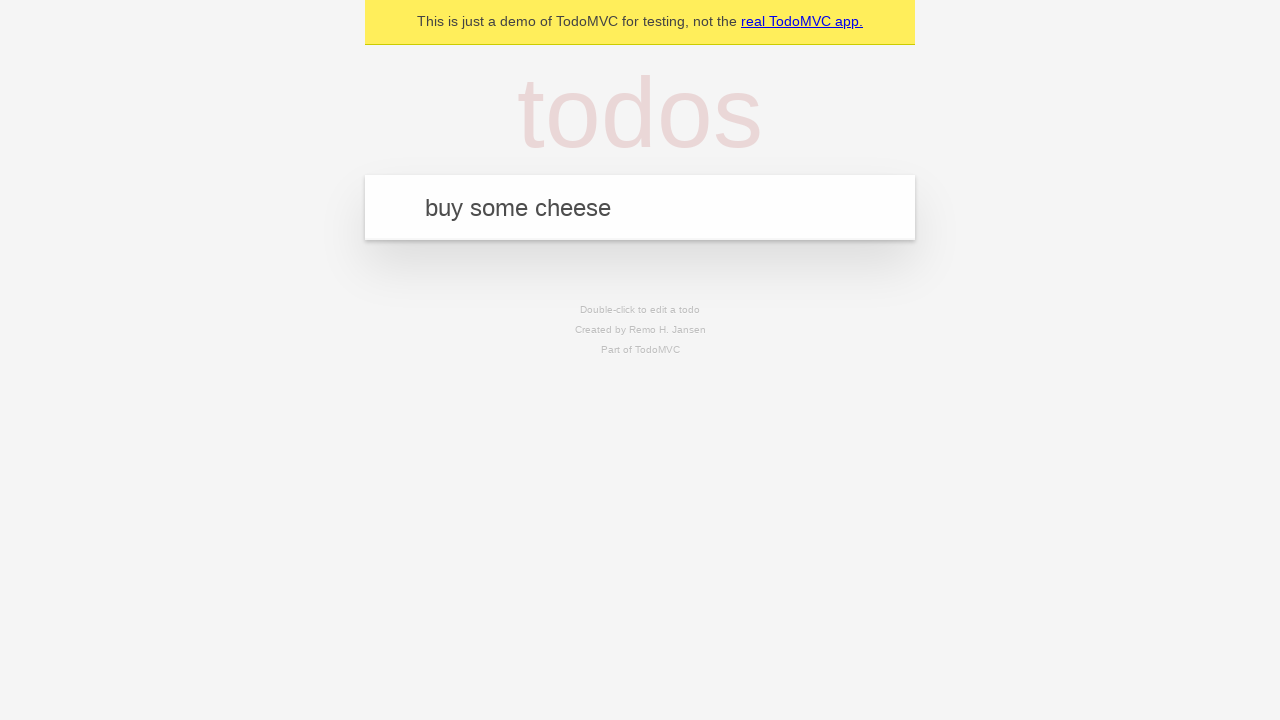

Pressed Enter to create first todo item on internal:attr=[placeholder="What needs to be done?"i]
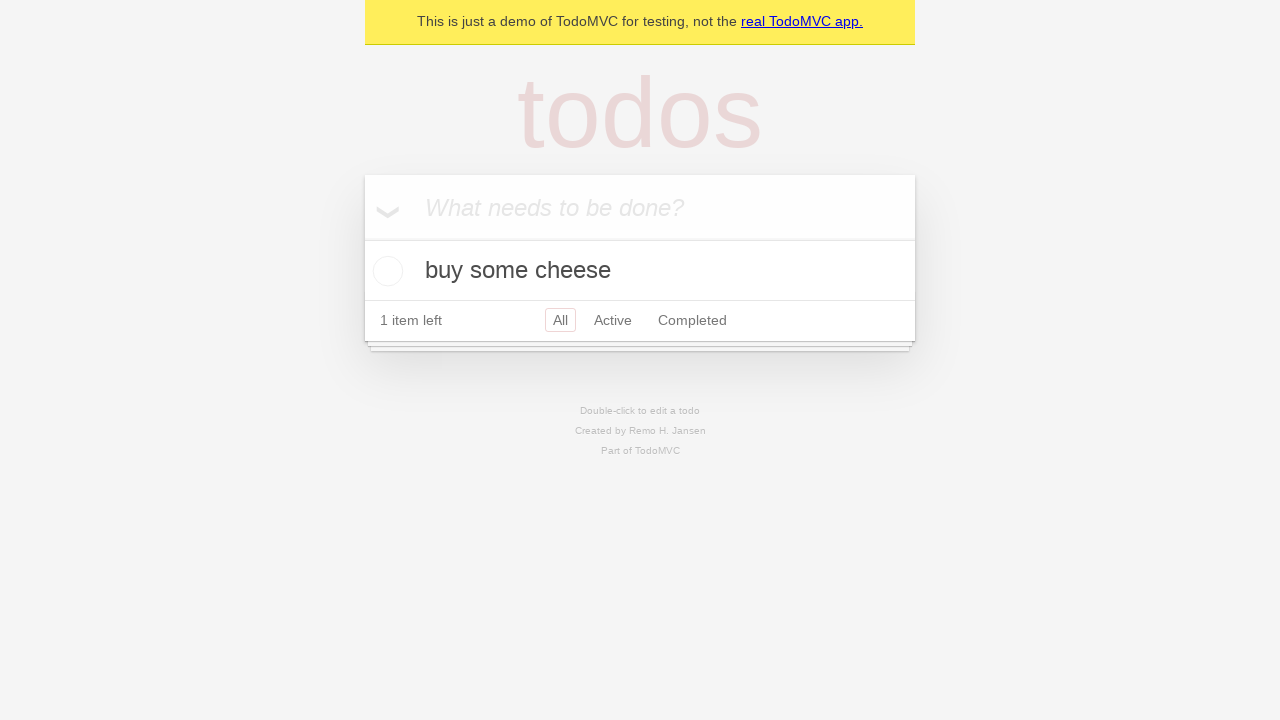

First todo item appeared in the list
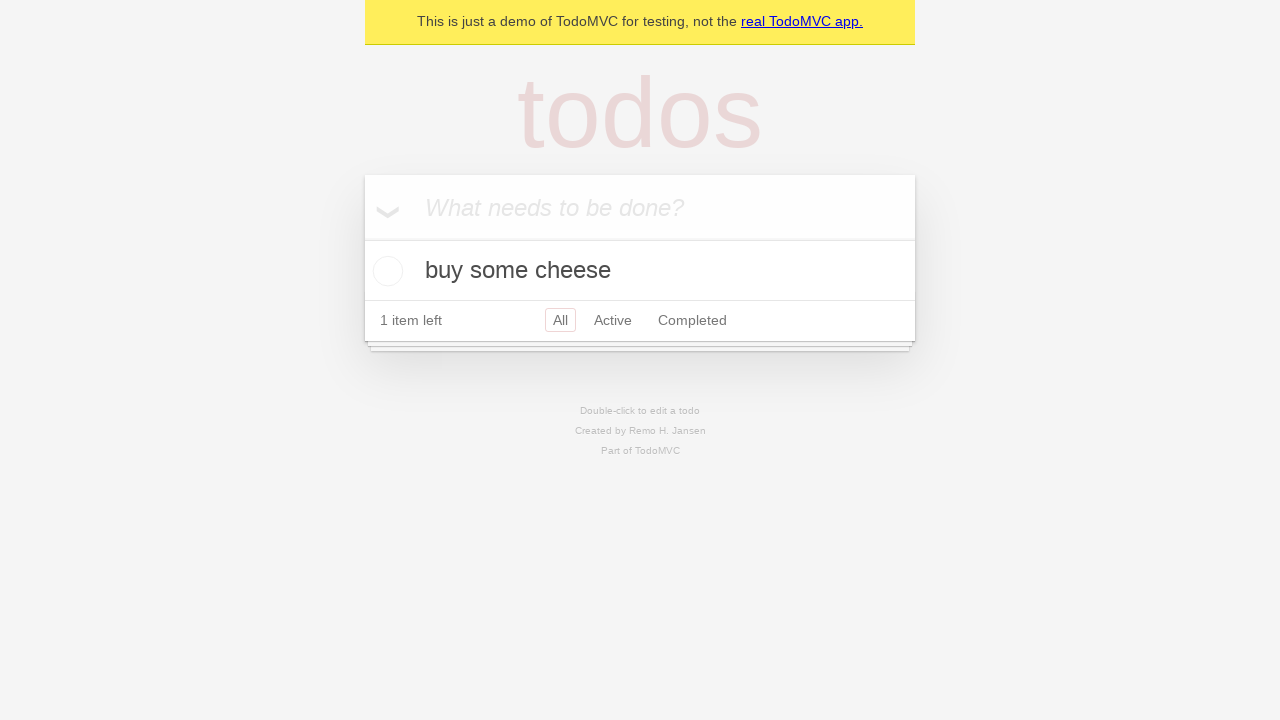

Filled input field with 'feed the cat' on internal:attr=[placeholder="What needs to be done?"i]
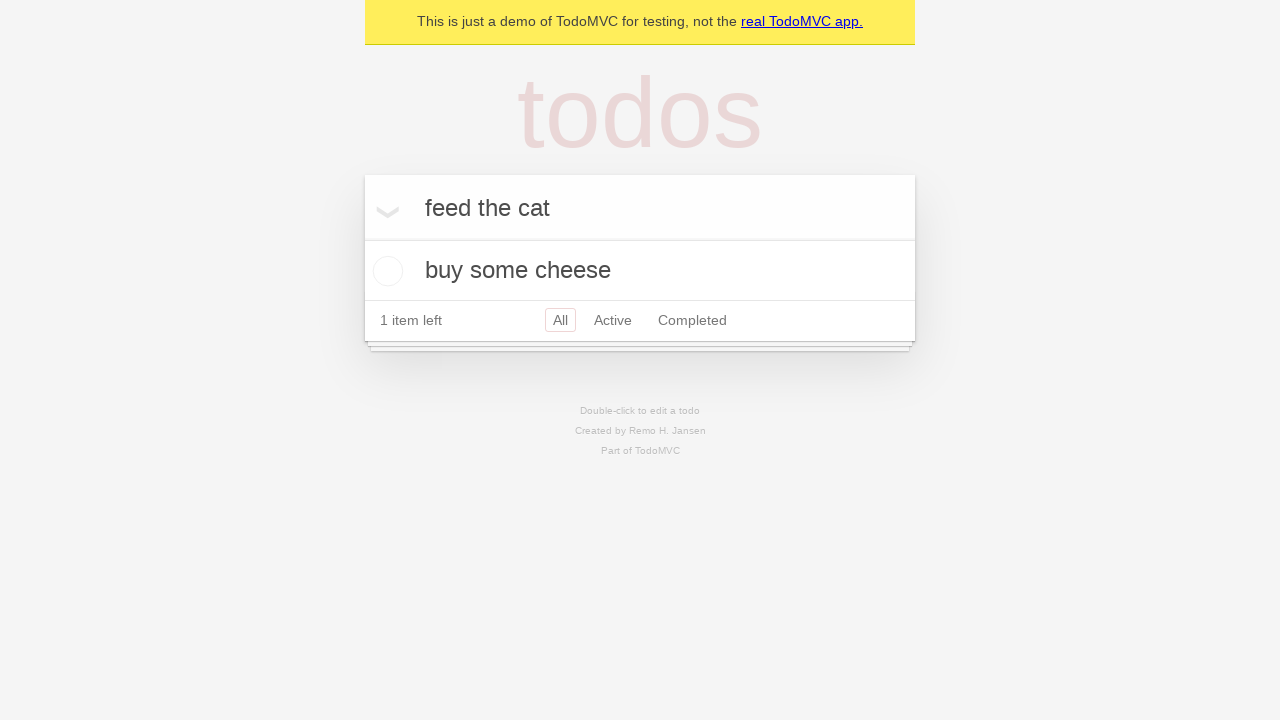

Pressed Enter to create second todo item on internal:attr=[placeholder="What needs to be done?"i]
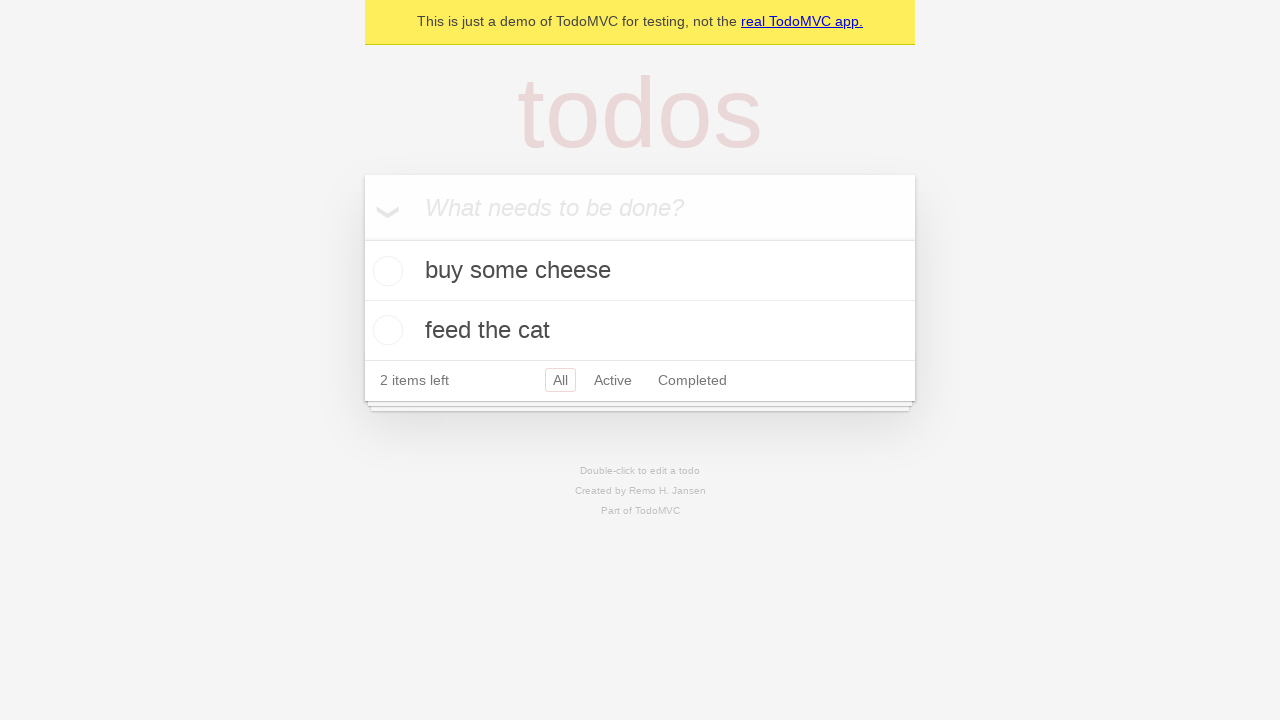

Verified both todo items are now displayed in the list
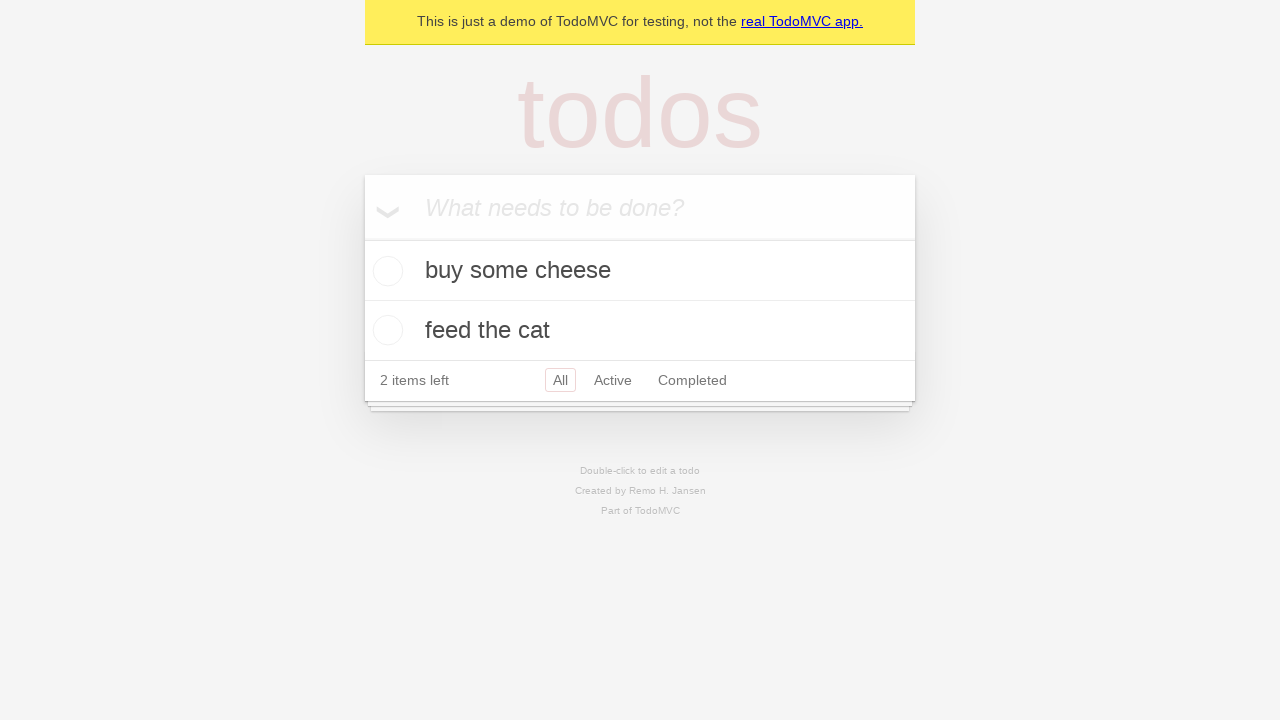

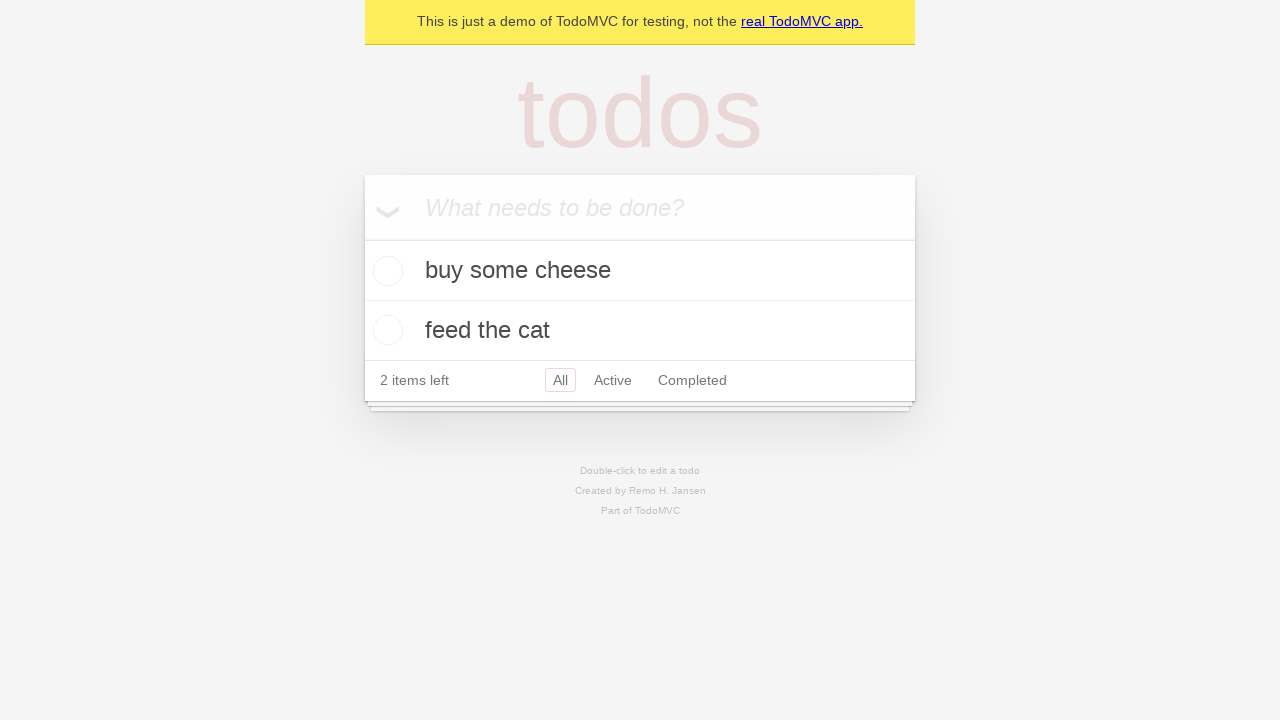